Navigates through Django REST framework documentation by clicking on main page link, then Installation, and then Requirements sections.

Starting URL: https://www.django-rest-framework.org/api-guide/permissions/

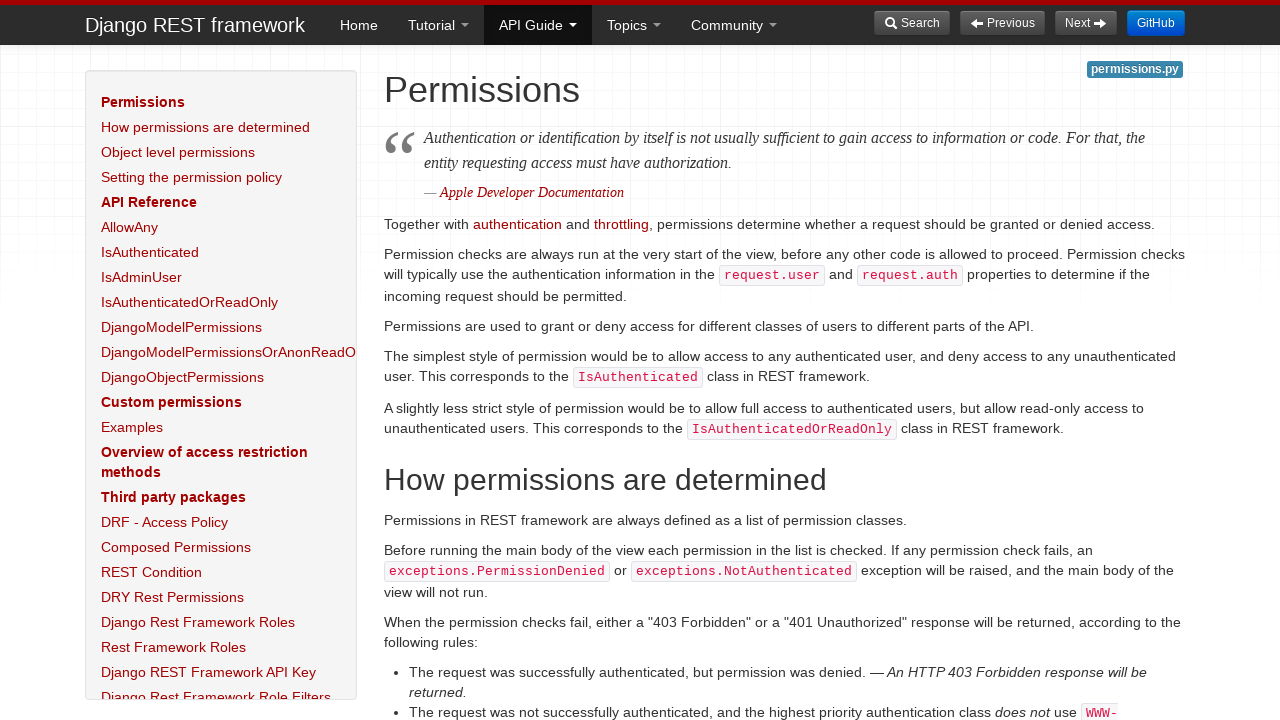

Clicked on 'Django REST framework' link to navigate to main page at (195, 25) on xpath=//a[text()='Django REST framework']
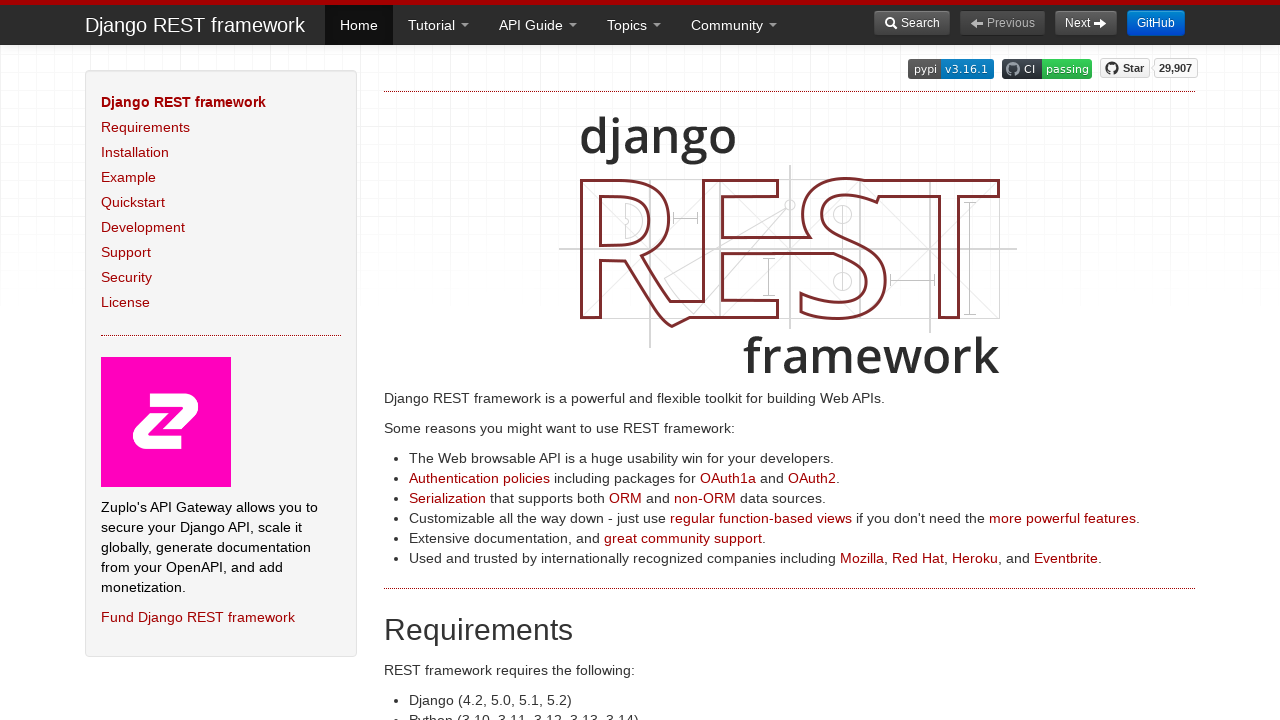

Waited for main page to load (networkidle)
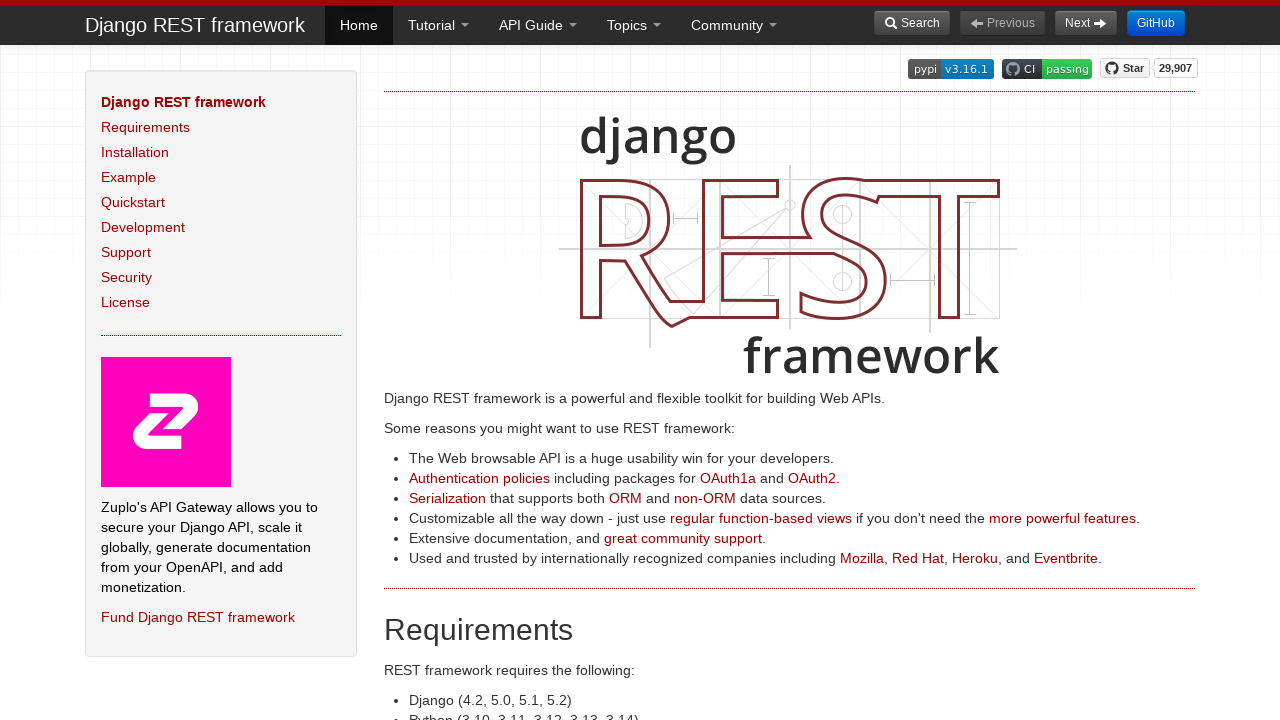

Clicked on 'Installation' link at (221, 152) on xpath=//a[text()='Installation']
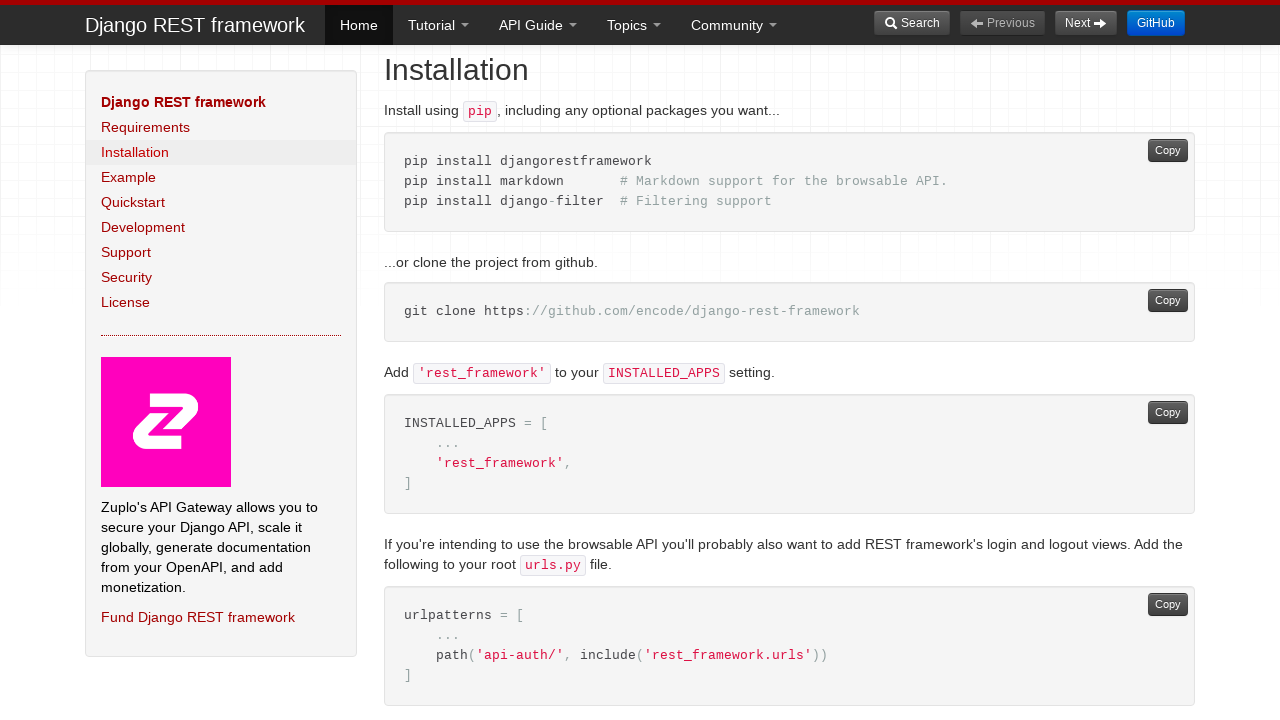

Waited for Installation page to load (networkidle)
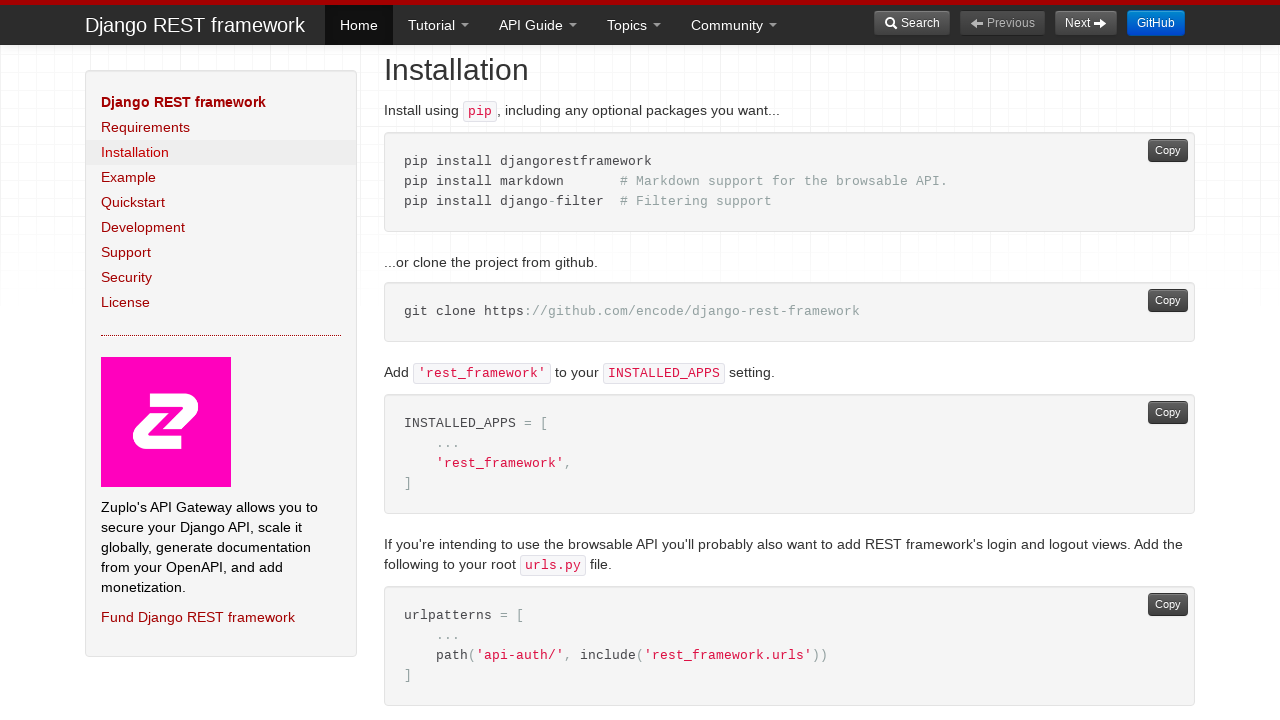

Clicked on 'Requirements' link at (221, 128) on xpath=//a[text()='Requirements']
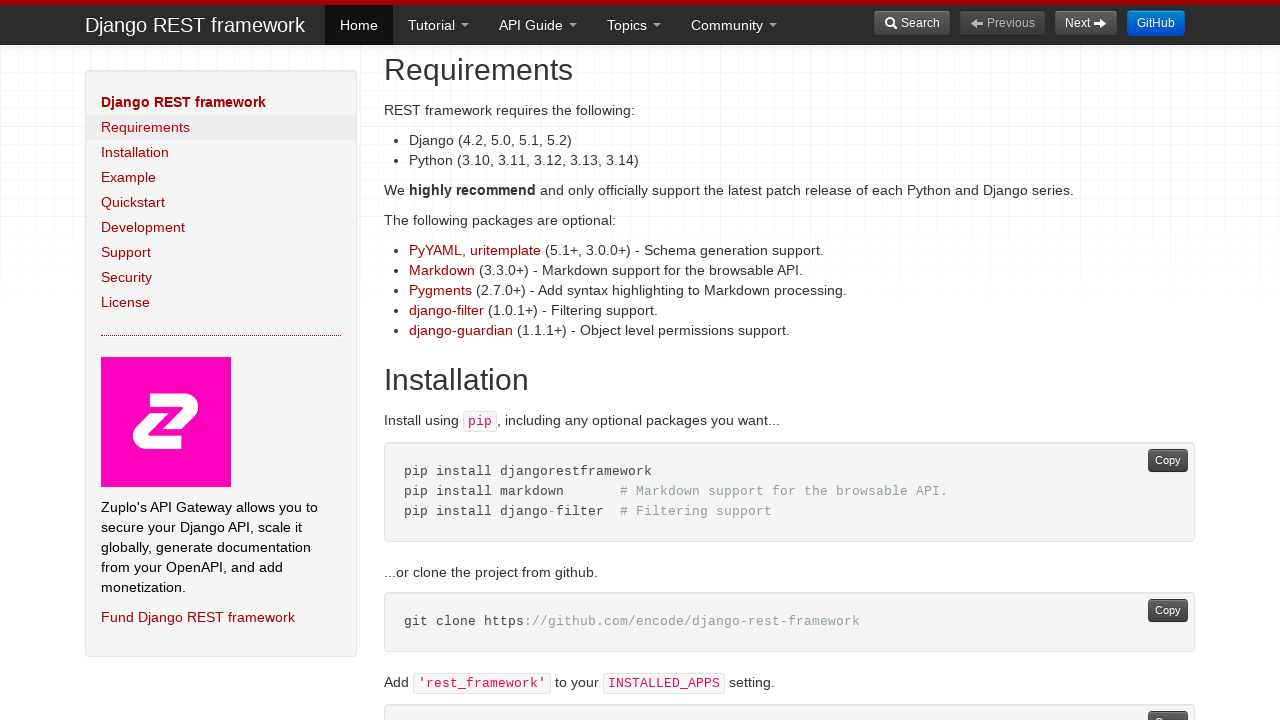

Waited for Requirements page to load (networkidle)
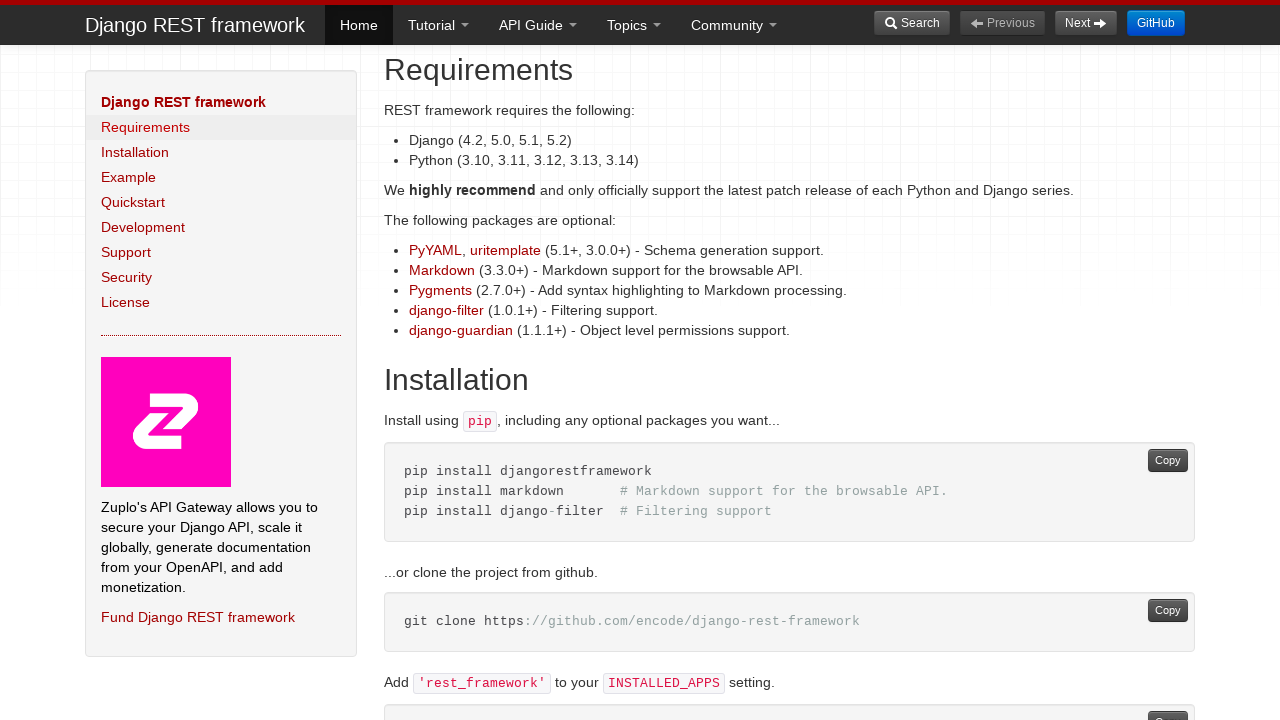

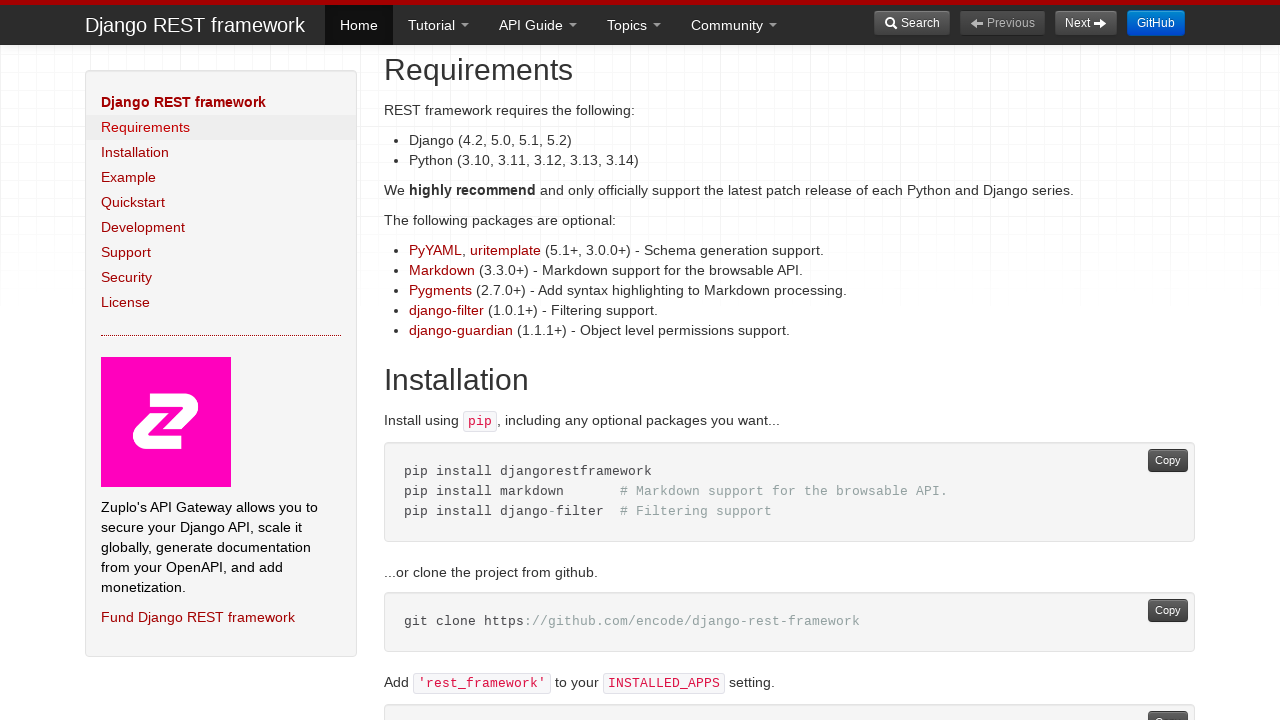